Tests drag and drop functionality by clicking on the Drag and Drop link, then dragging column A to column B's position

Starting URL: http://the-internet.herokuapp.com

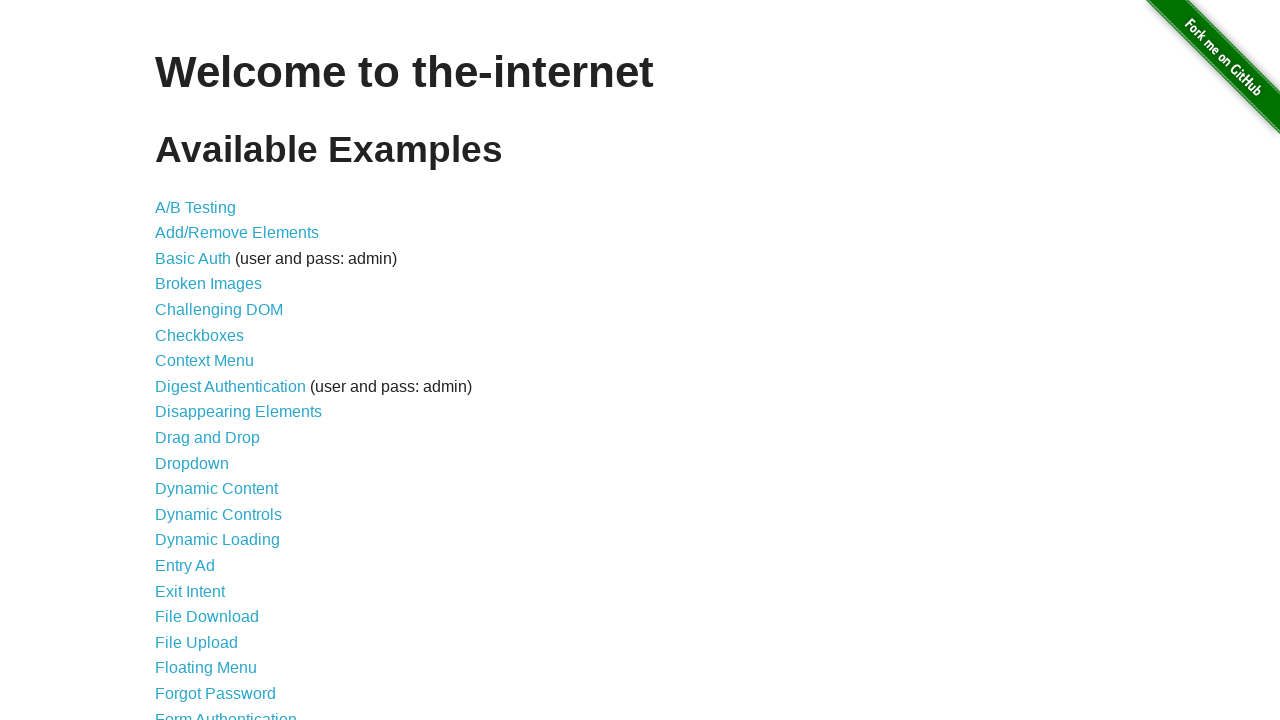

Clicked on the Drag and Drop link at (208, 438) on text=Drag and Drop
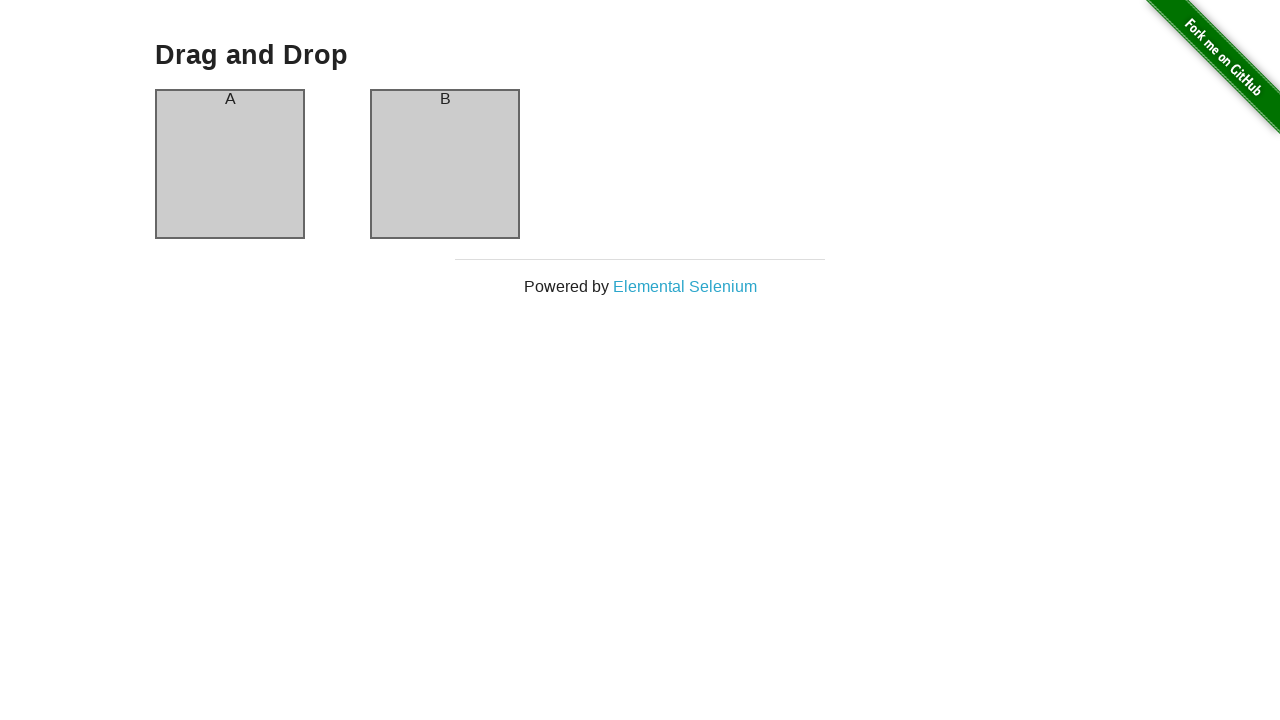

Drag and drop page loaded with column A visible
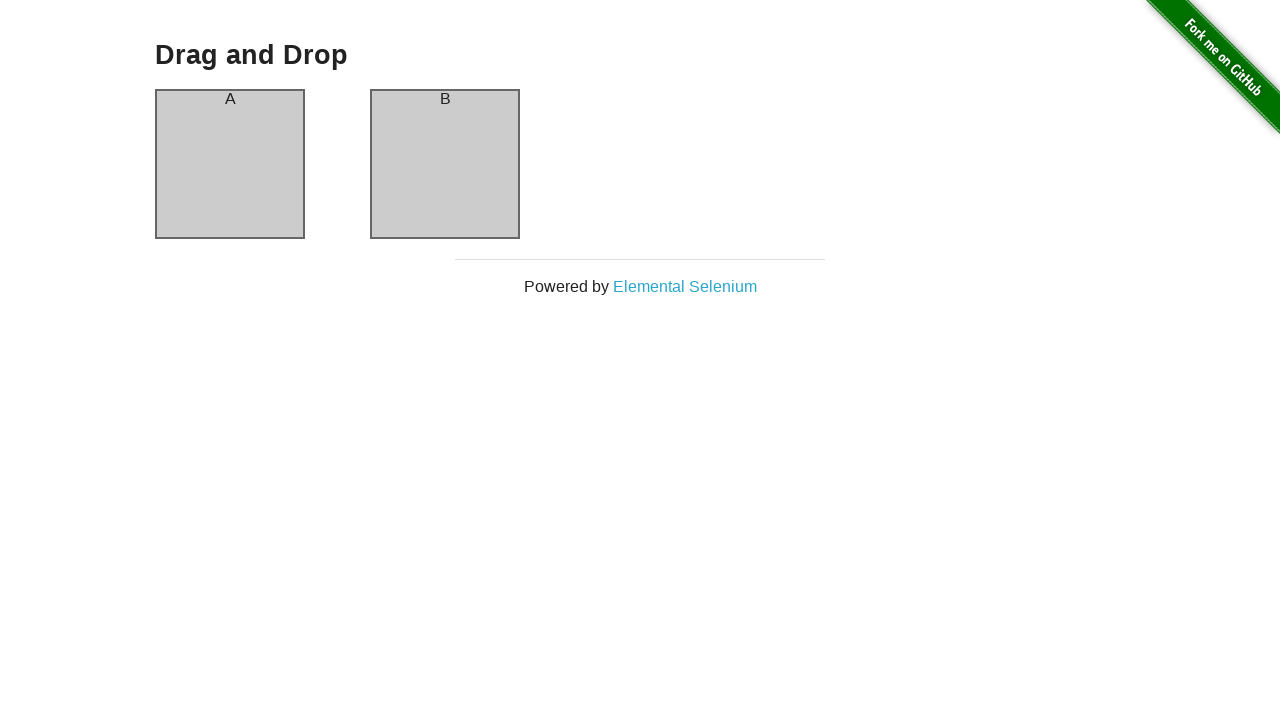

Located source element (column A)
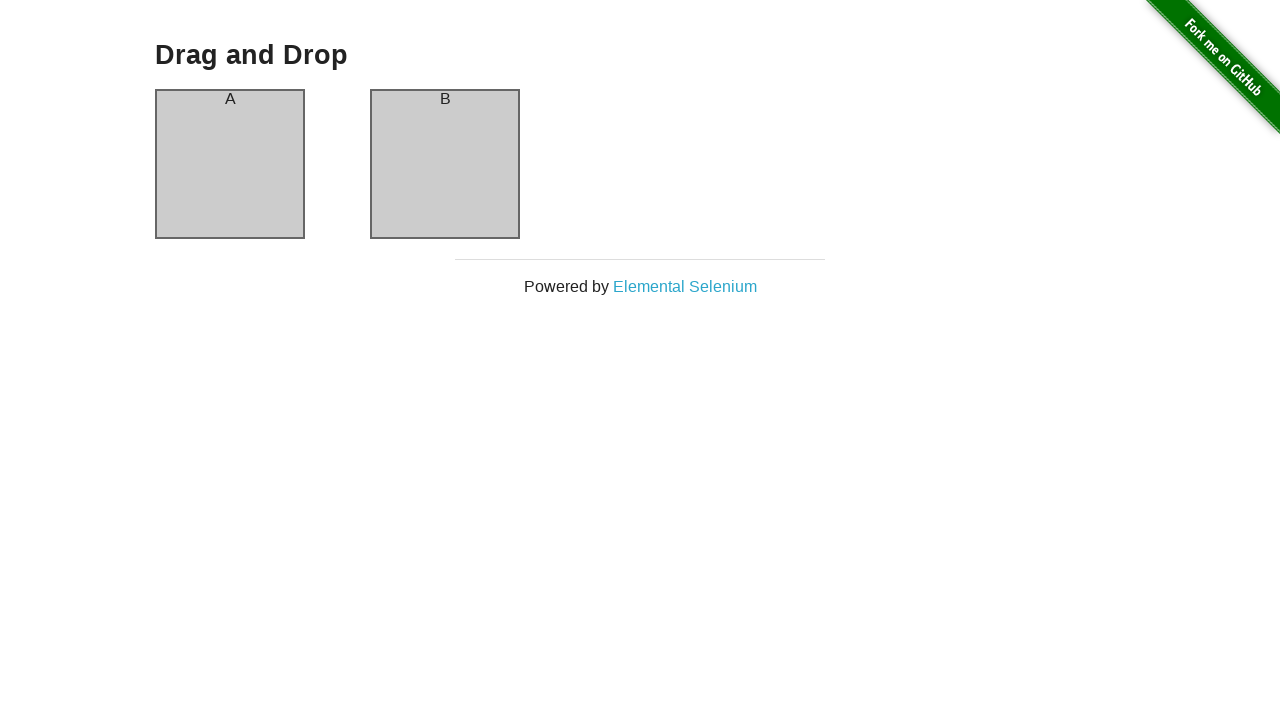

Located destination element (column B)
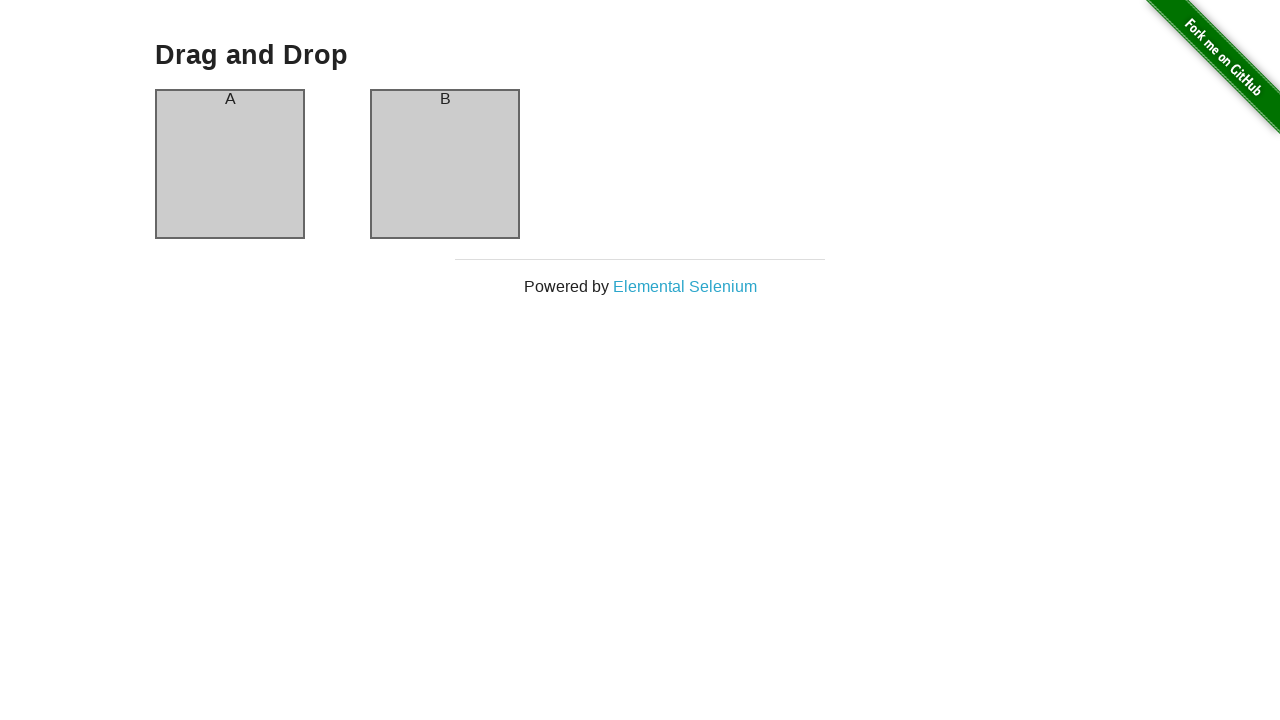

Dragged column A to column B's position at (445, 164)
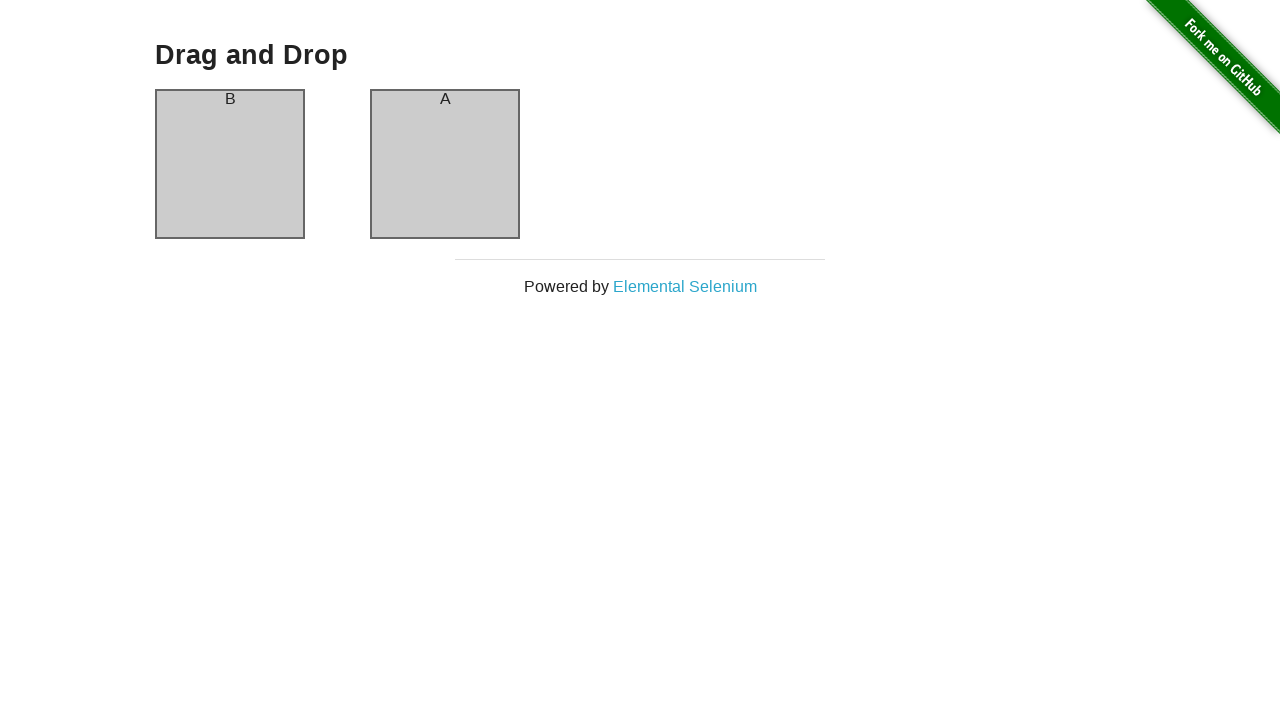

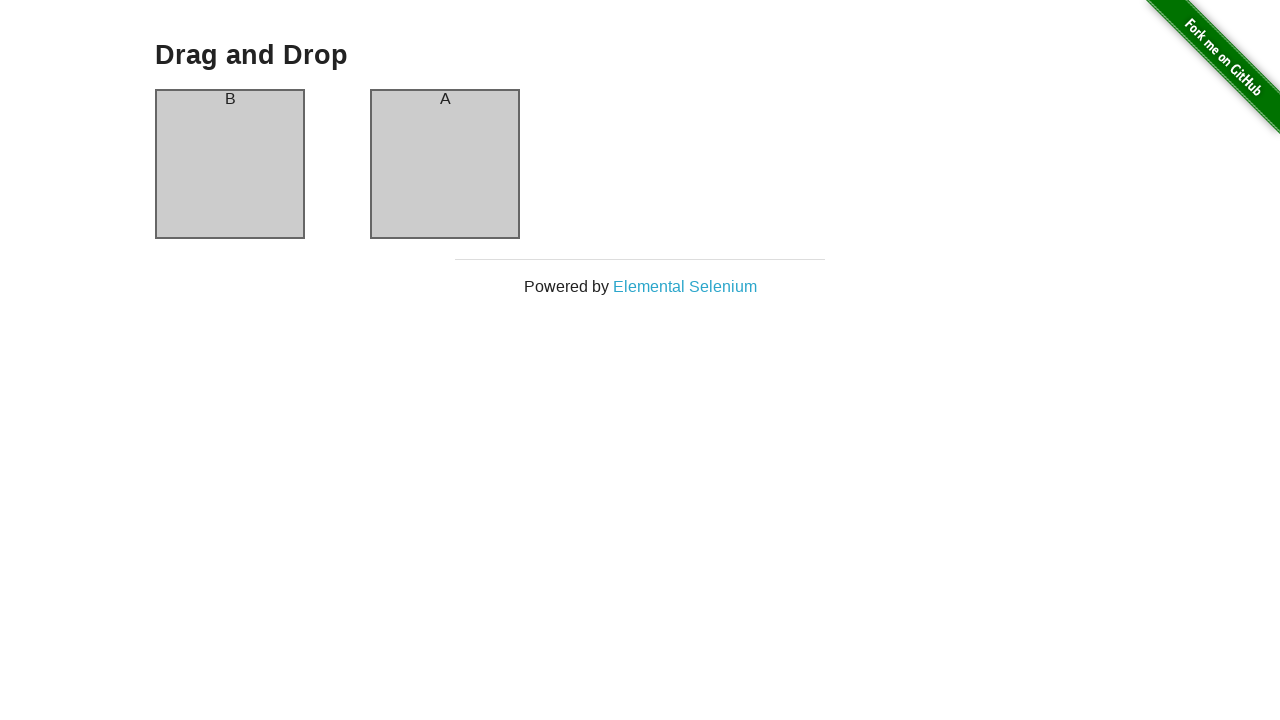